Tests the Rent-A-Cat page by navigating to it and verifying that Rent and Return buttons are present

Starting URL: https://cs1632.appspot.com/

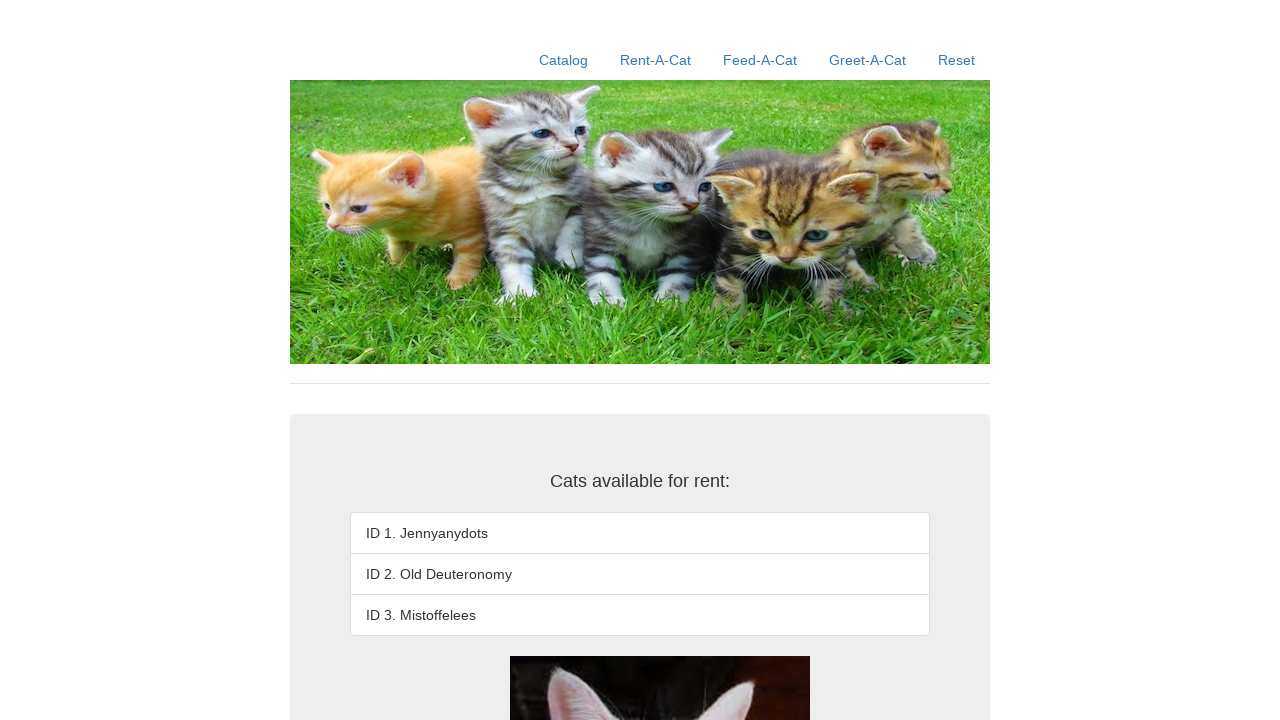

Clicked on Rent-A-Cat link at (656, 60) on text=Rent-A-Cat
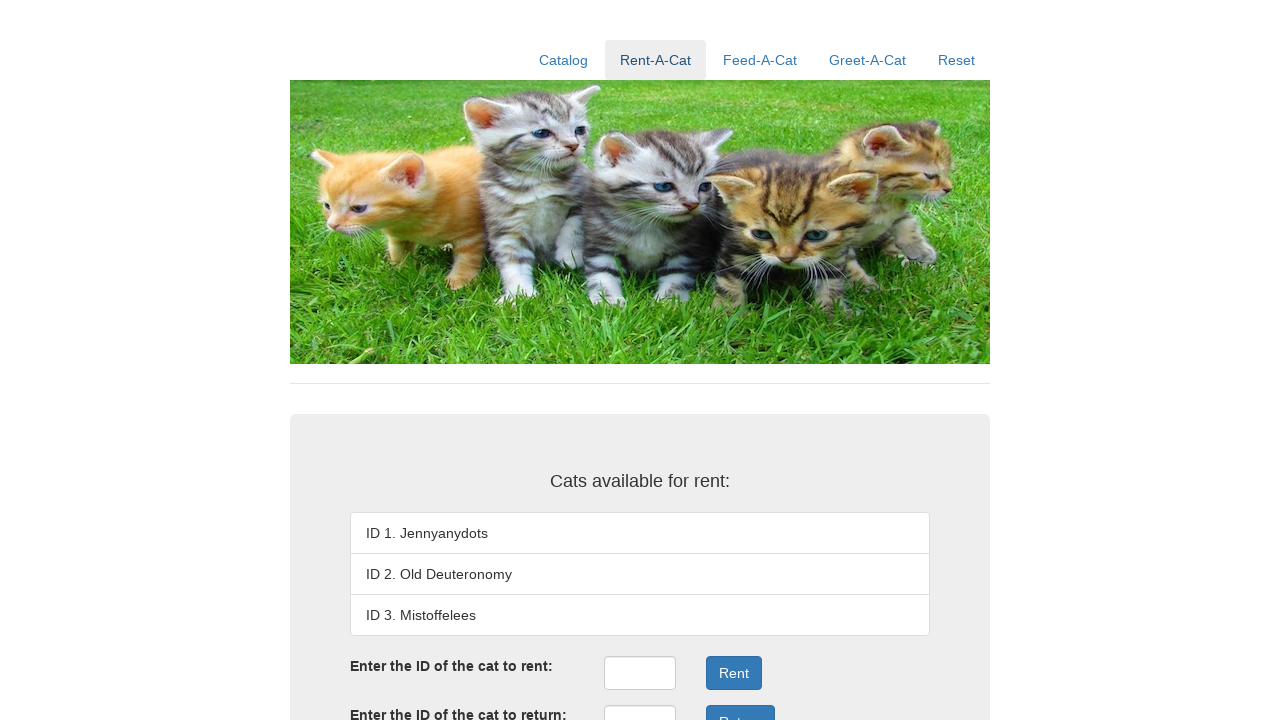

Rent button is present on the page
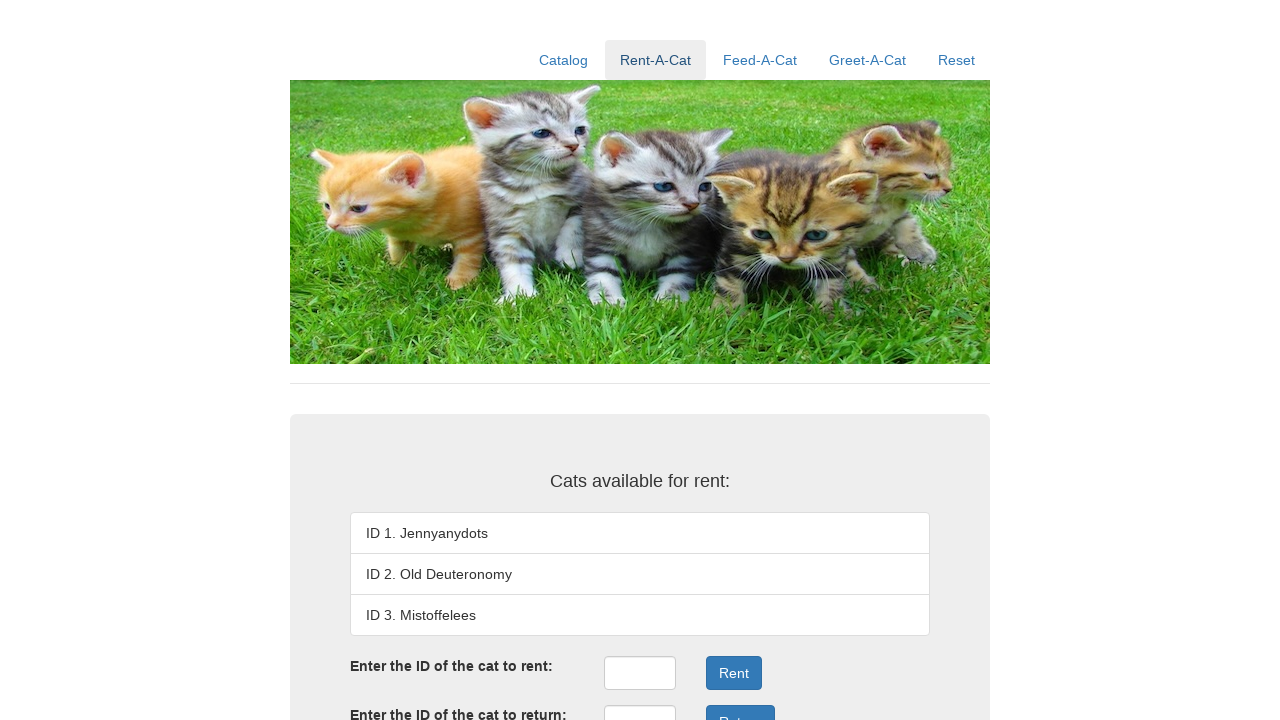

Return button is present on the page
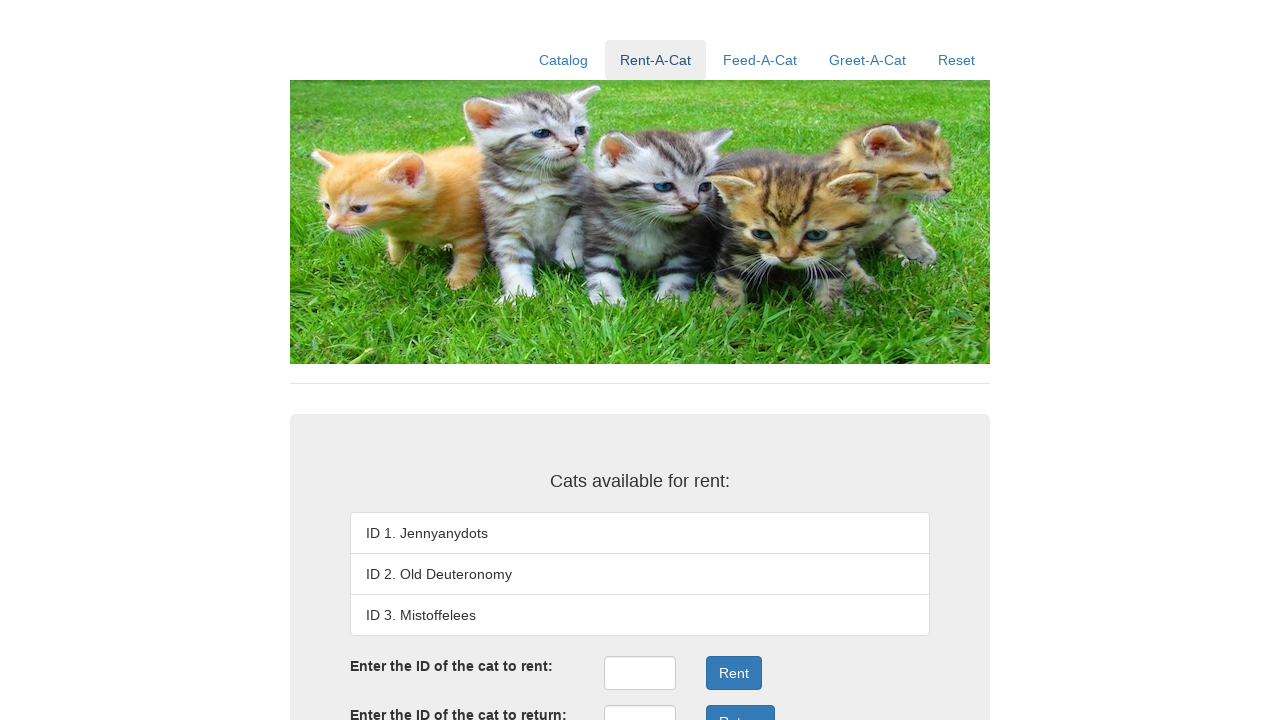

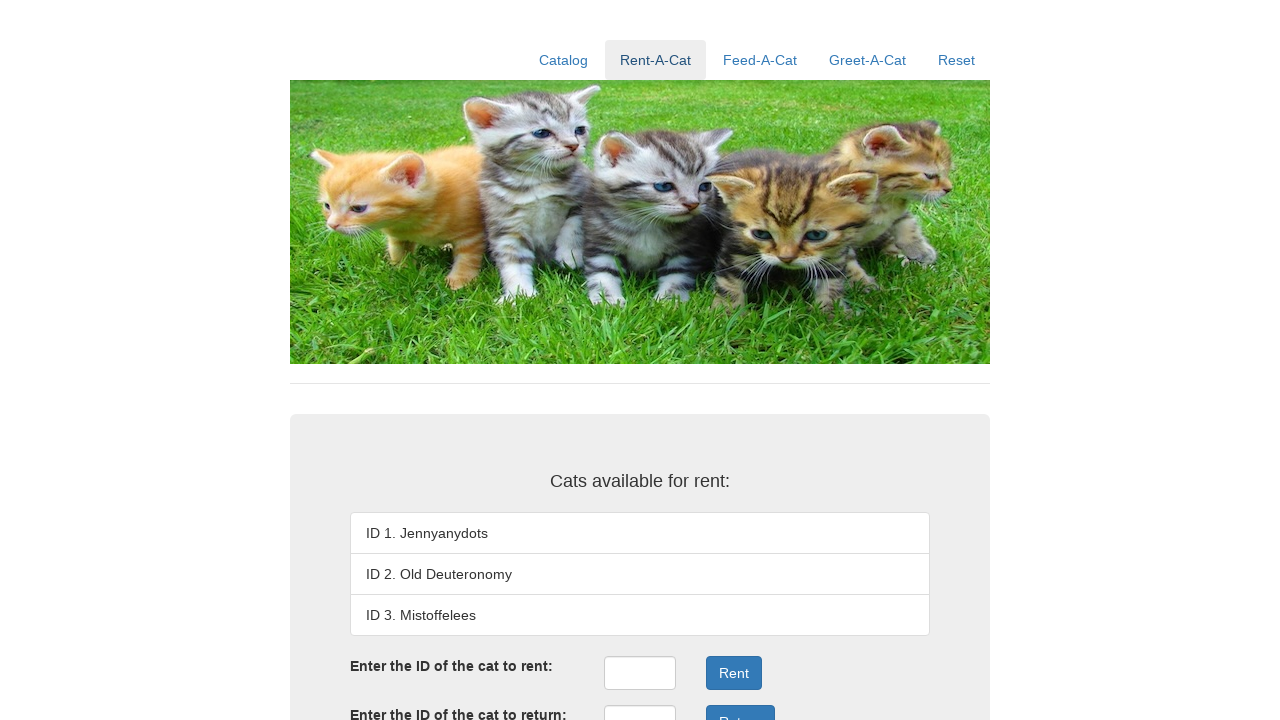